Tests dynamic controls by clicking the Remove button and verifying the success message appears

Starting URL: https://the-internet.herokuapp.com/dynamic_controls

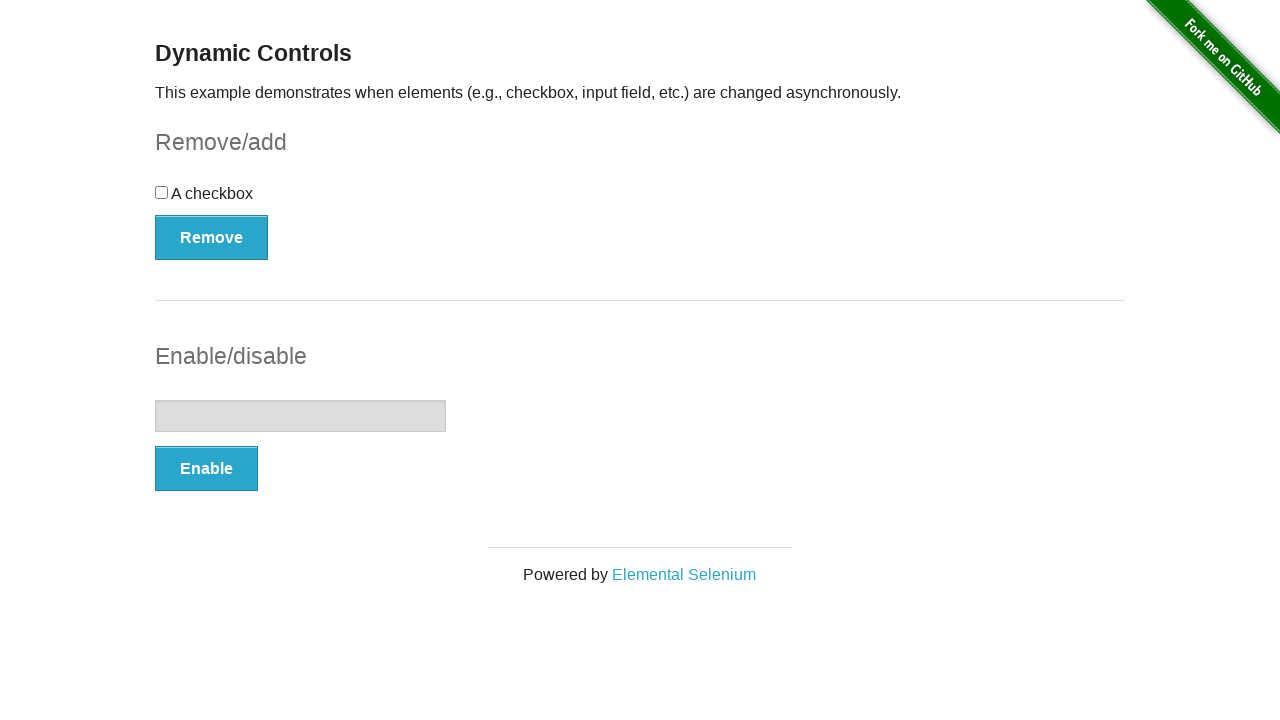

Clicked the Remove button at (212, 237) on xpath=//button[text()='Remove']
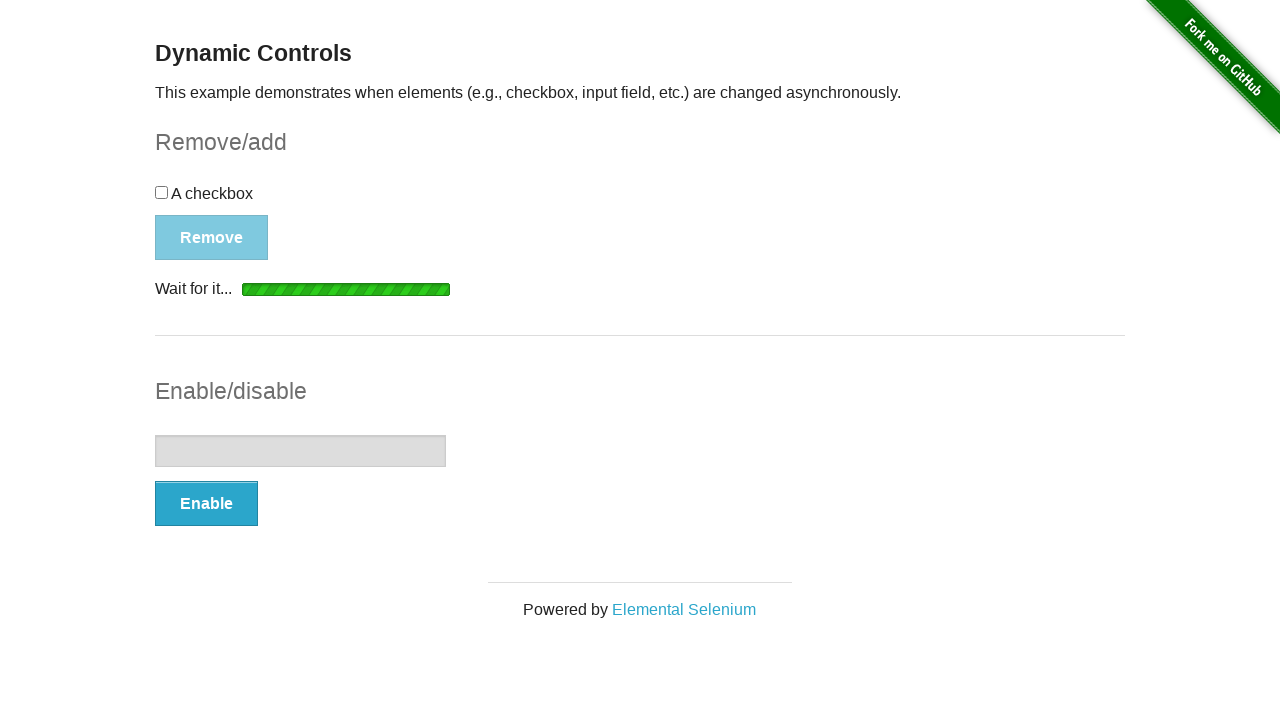

Success message element appeared
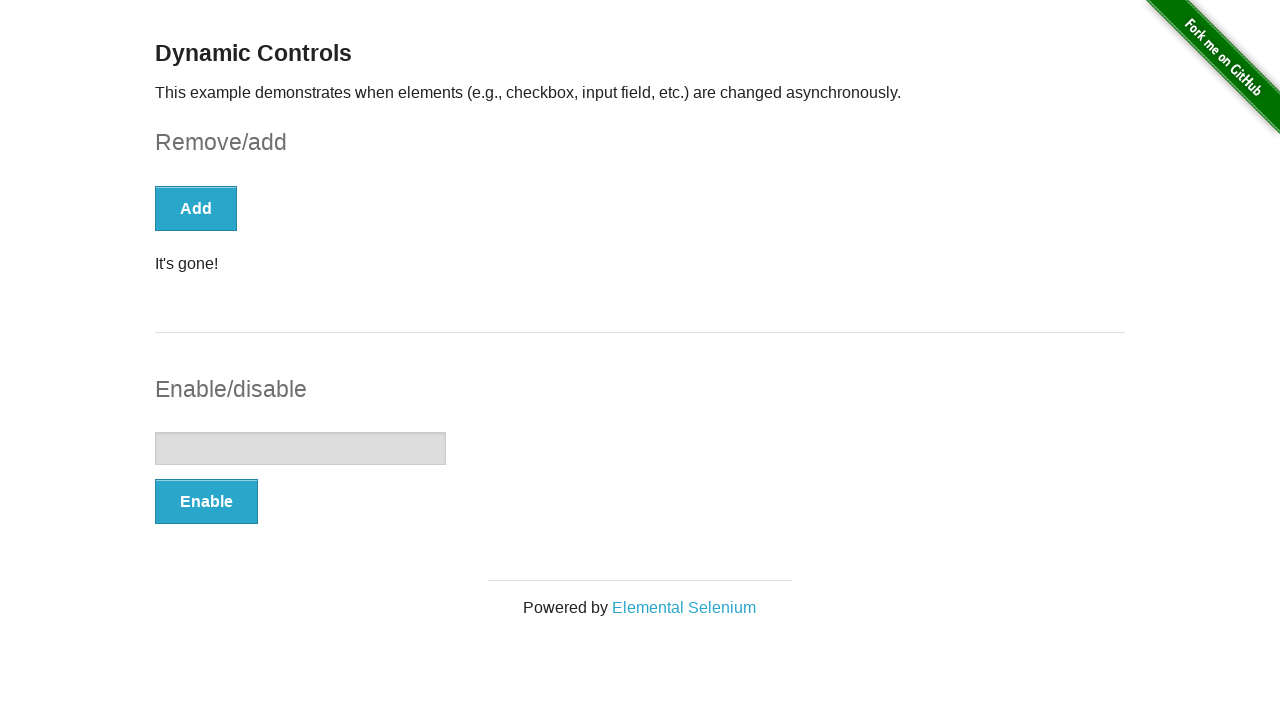

Verified success message is visible
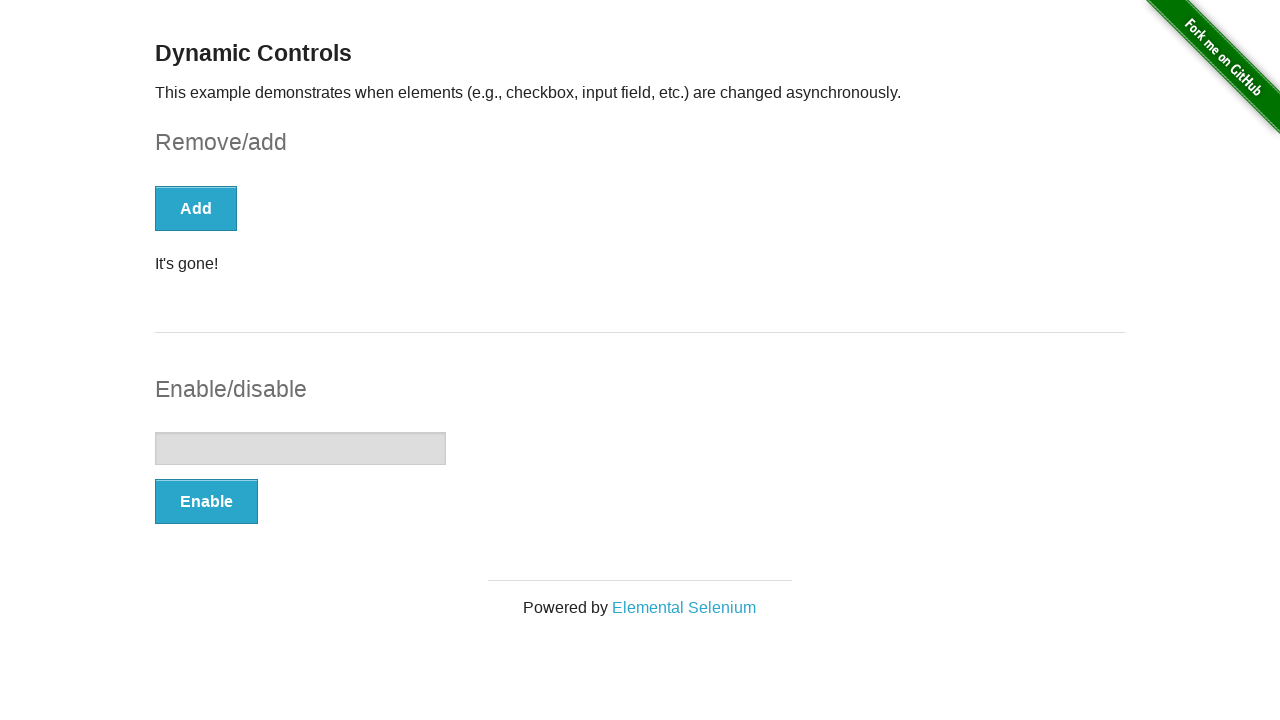

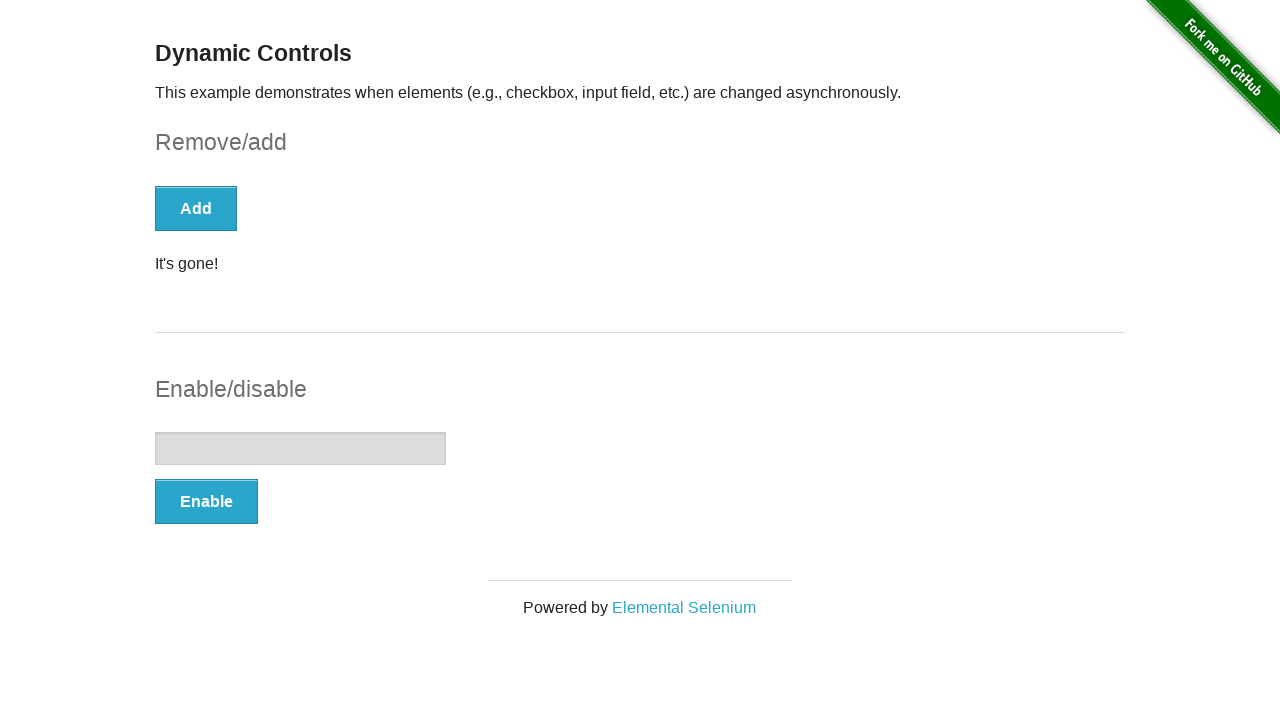